Navigates through three pages of a QKart application: home page, login page, and register page

Starting URL: https://crio-qkart-frontend-qa.vercel.app/

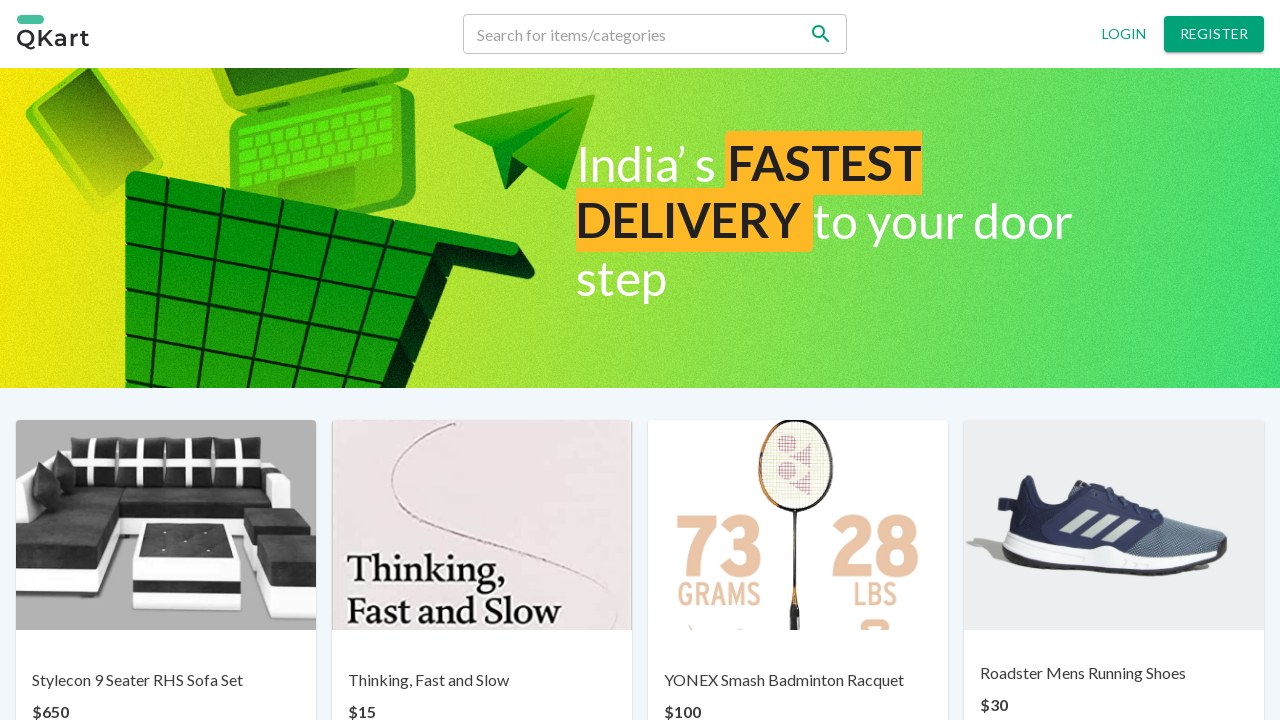

Navigated to login page
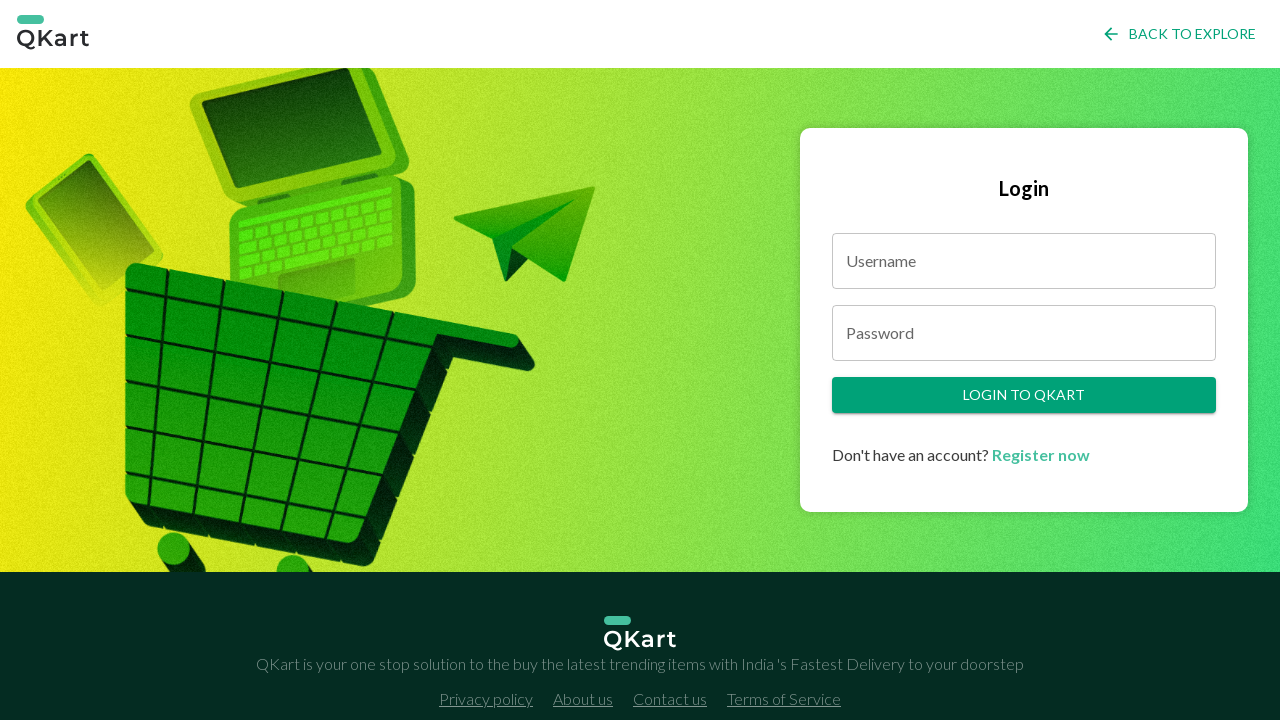

Navigated to register page
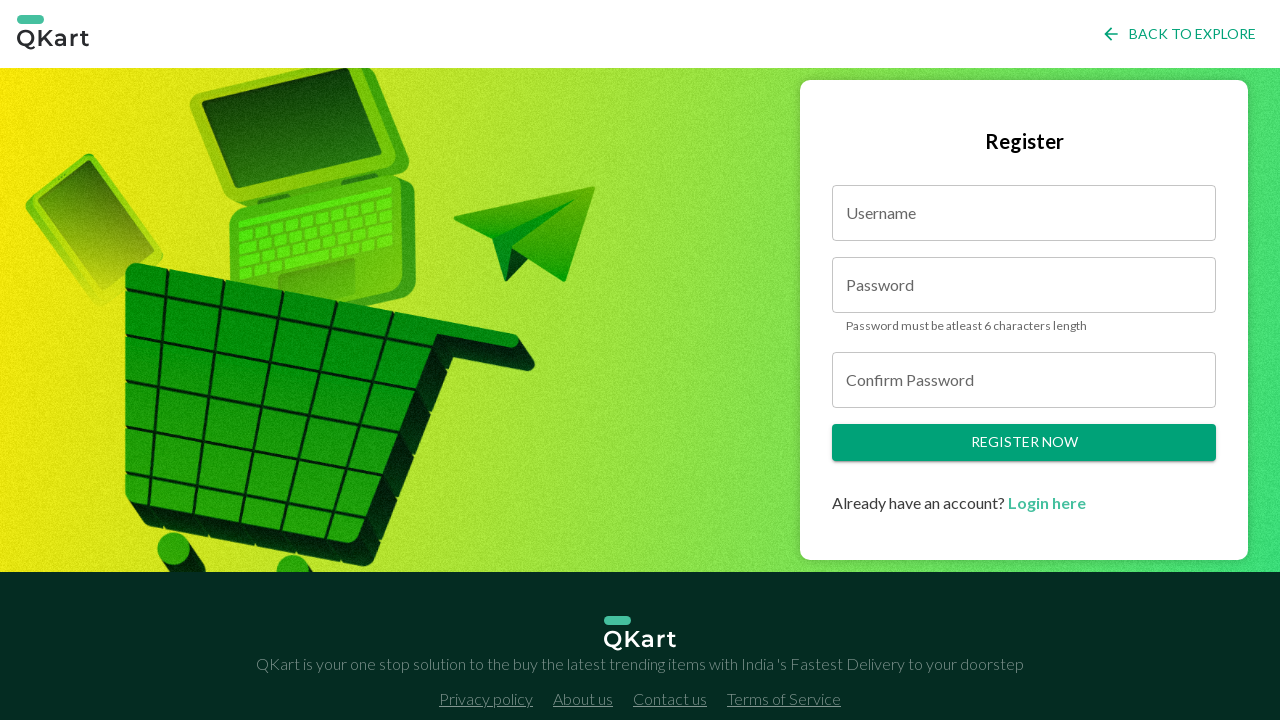

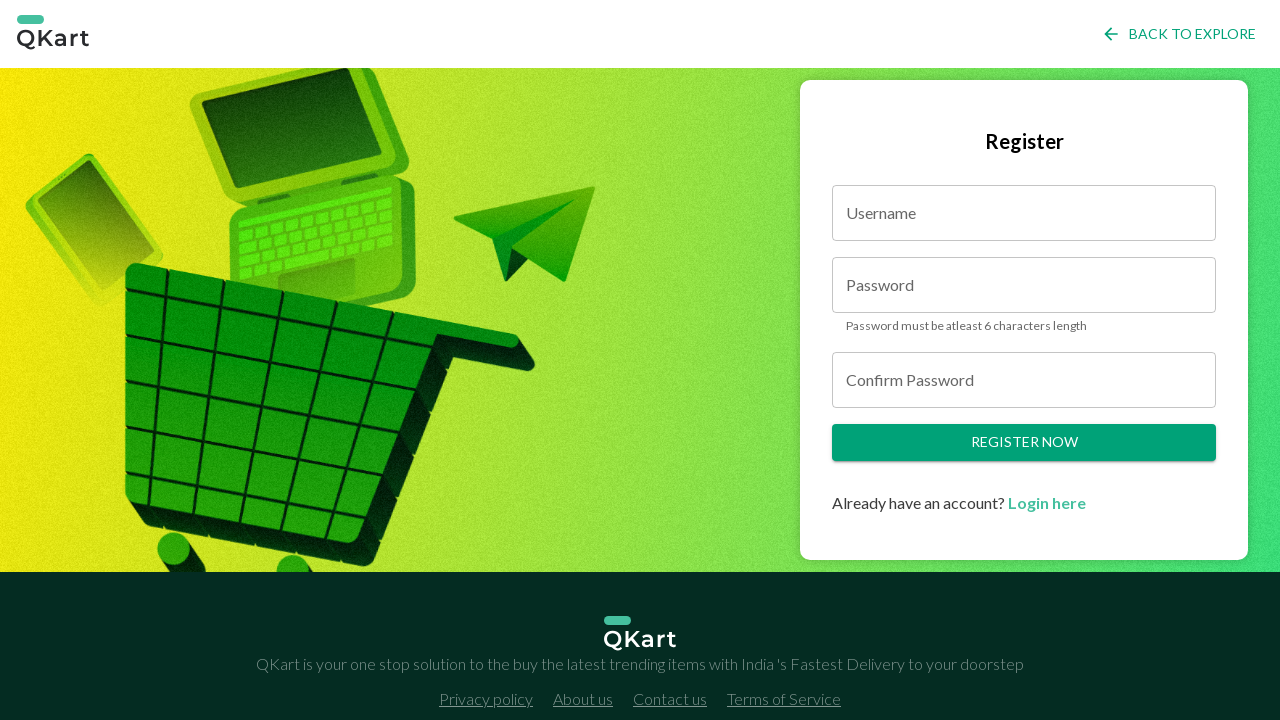